Navigates to Cathay Bank Taiwan homepage and waits for the page to fully load

Starting URL: https://www.cathaybk.com.tw/cathaybk

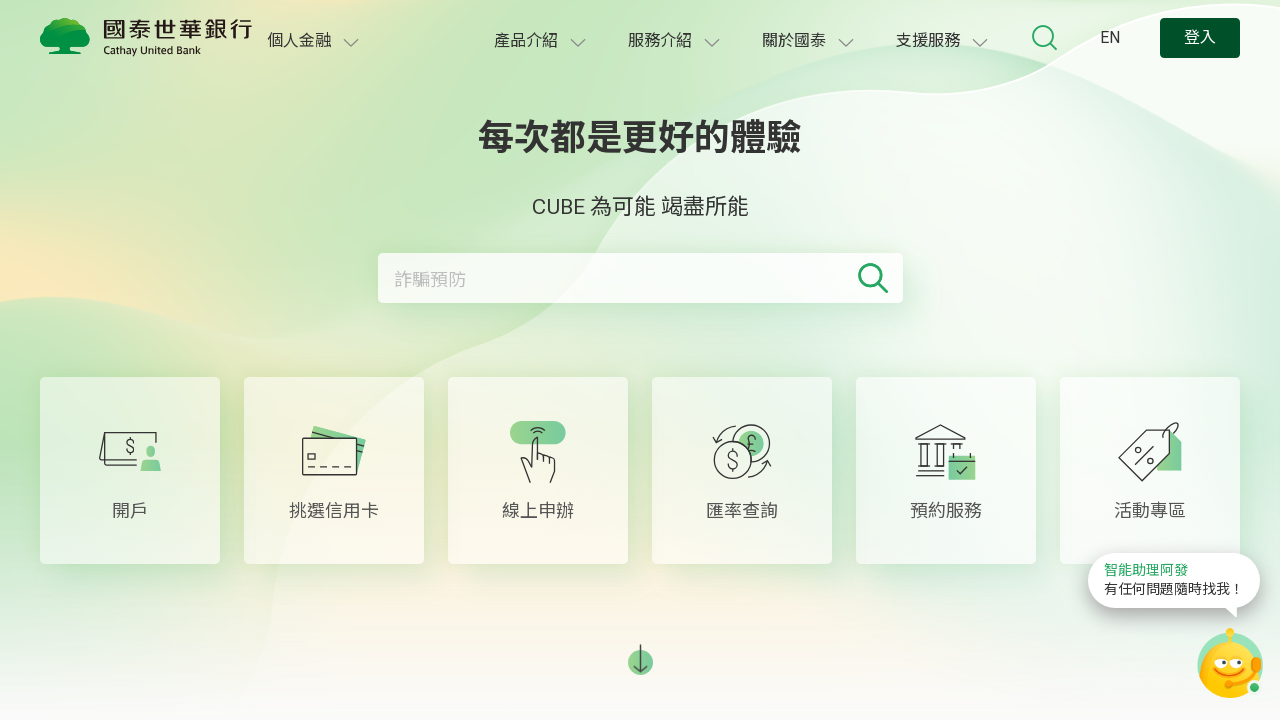

Waited for Cathay Bank Taiwan homepage to fully load
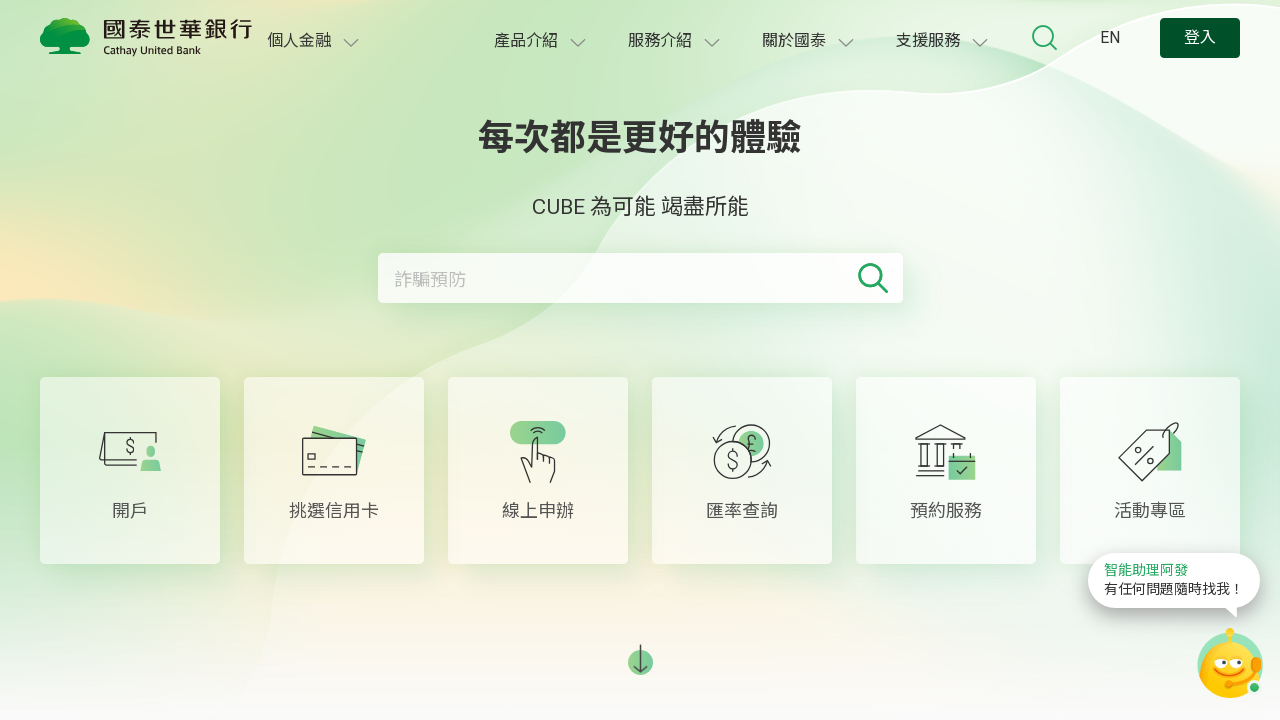

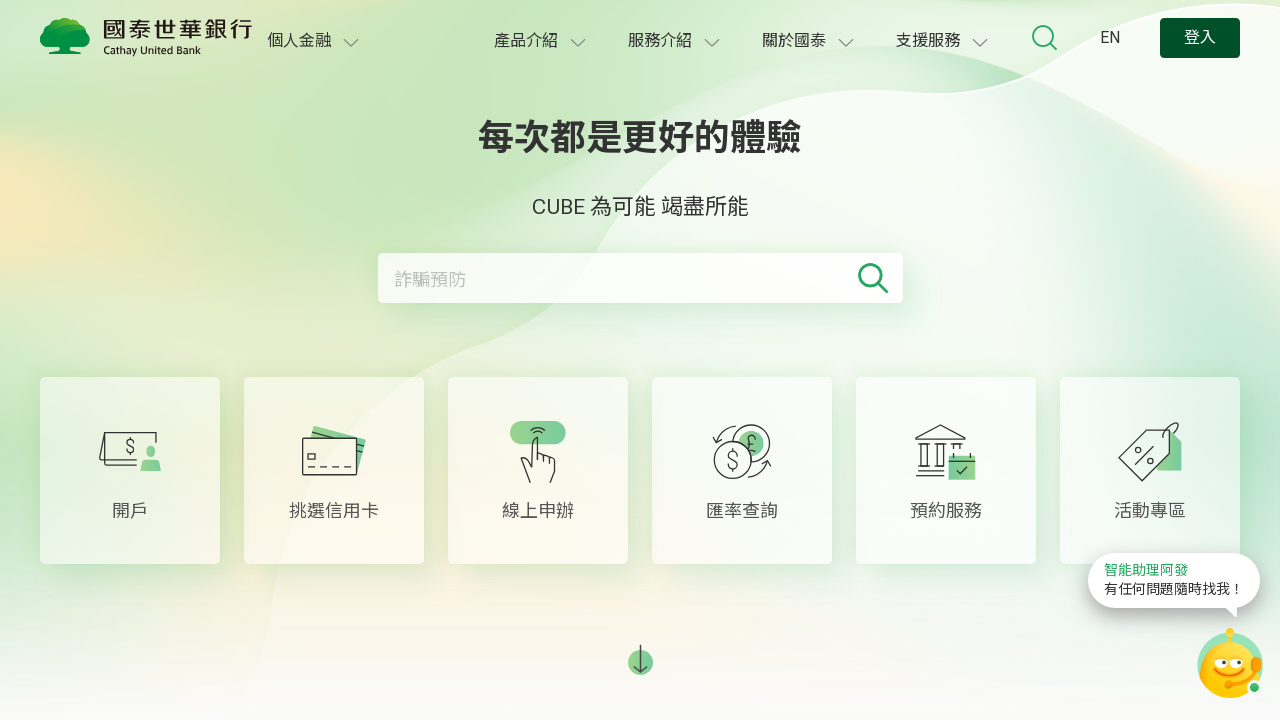